Tests drag and drop functionality on jQueryUI demo page by switching to an iframe and dragging a draggable element onto a droppable target.

Starting URL: https://jqueryui.com/droppable/

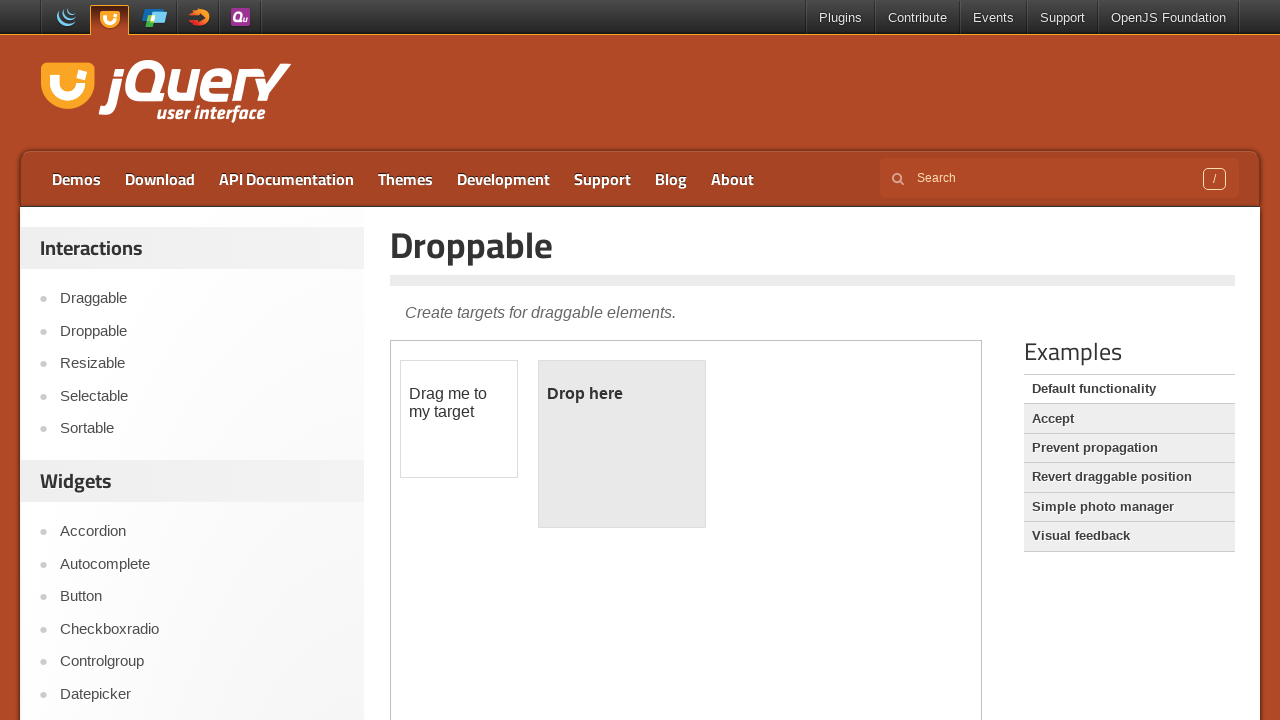

Located the demo iframe on jQueryUI droppable page
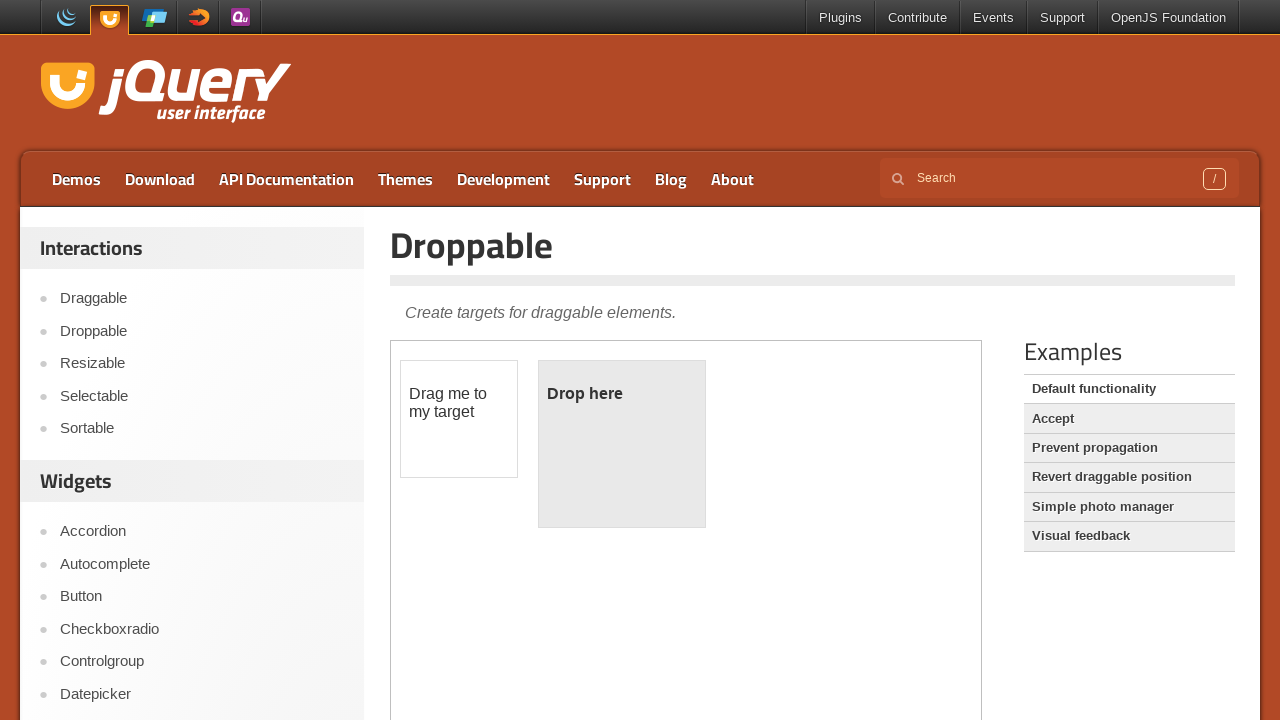

Located the draggable element within the iframe
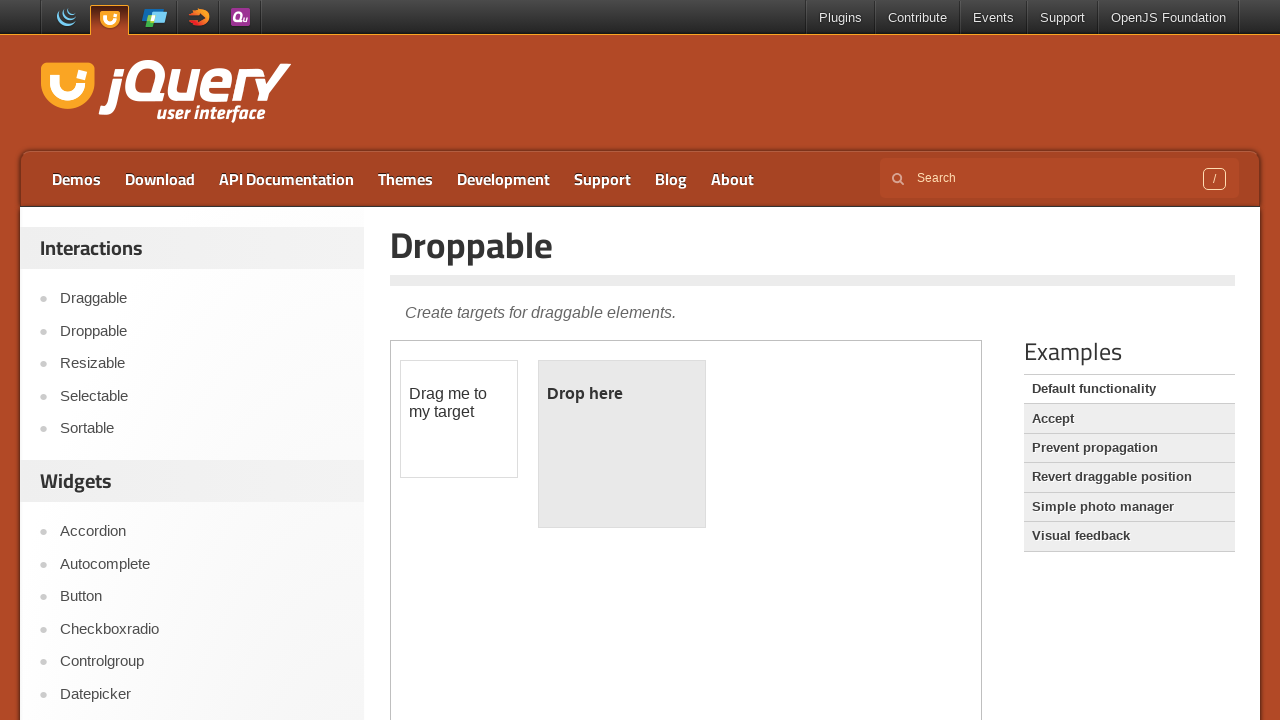

Located the droppable target element within the iframe
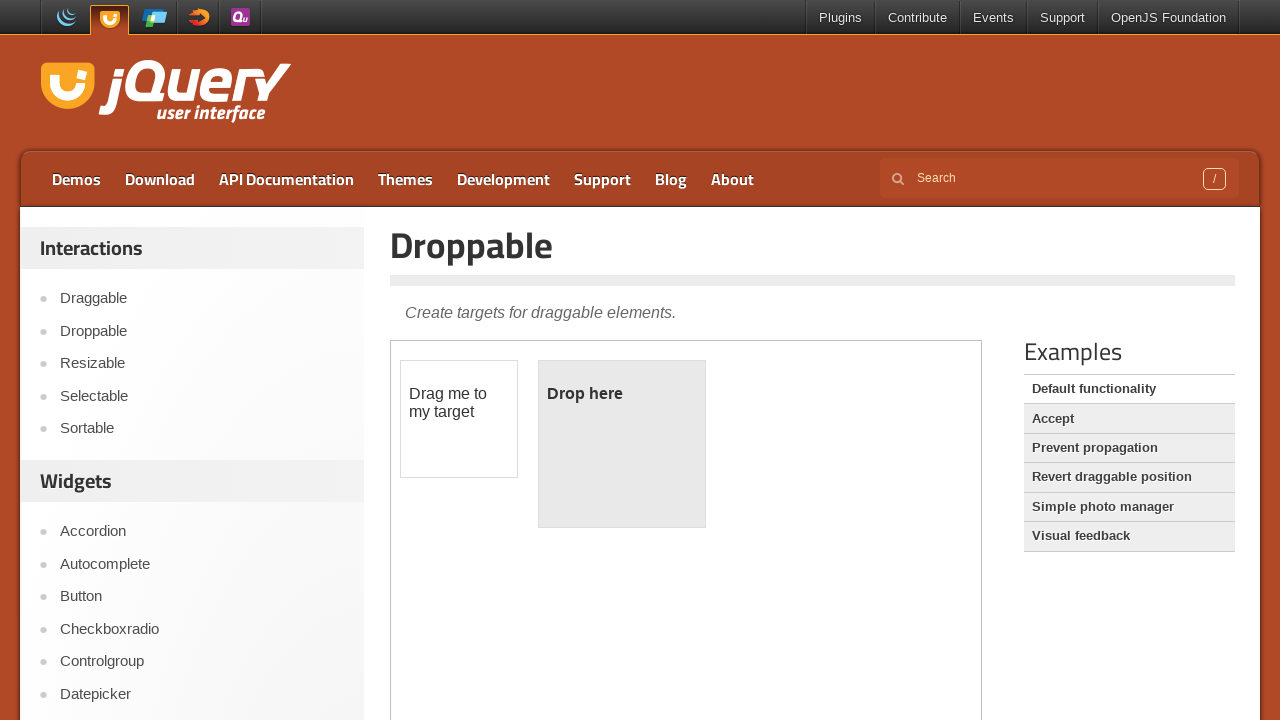

Dragged the draggable element onto the droppable target at (622, 444)
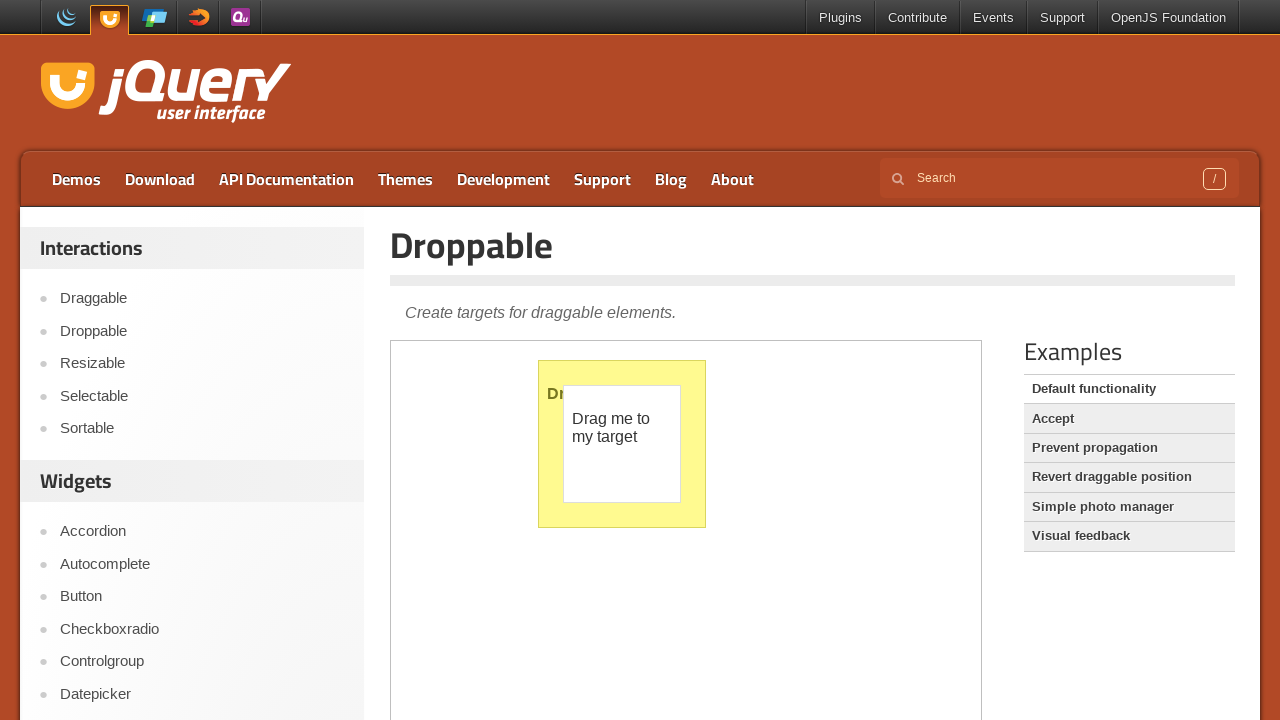

Waited 2 seconds to observe the drag and drop result
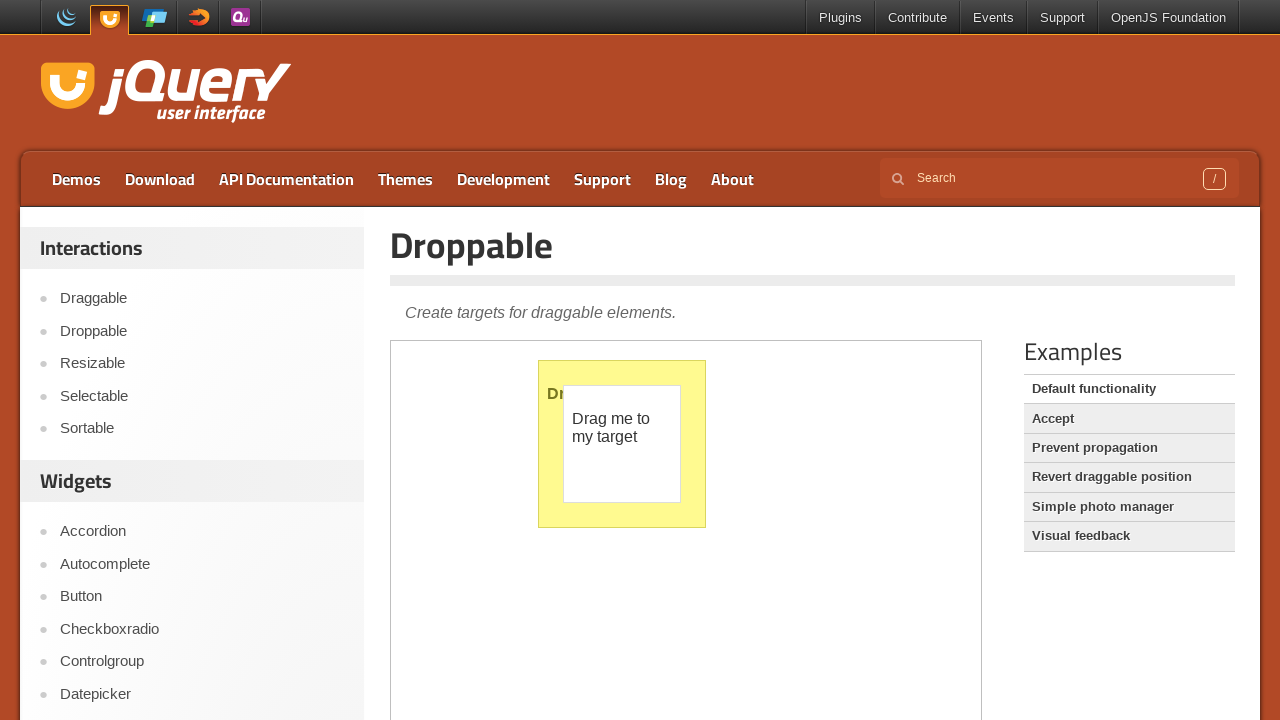

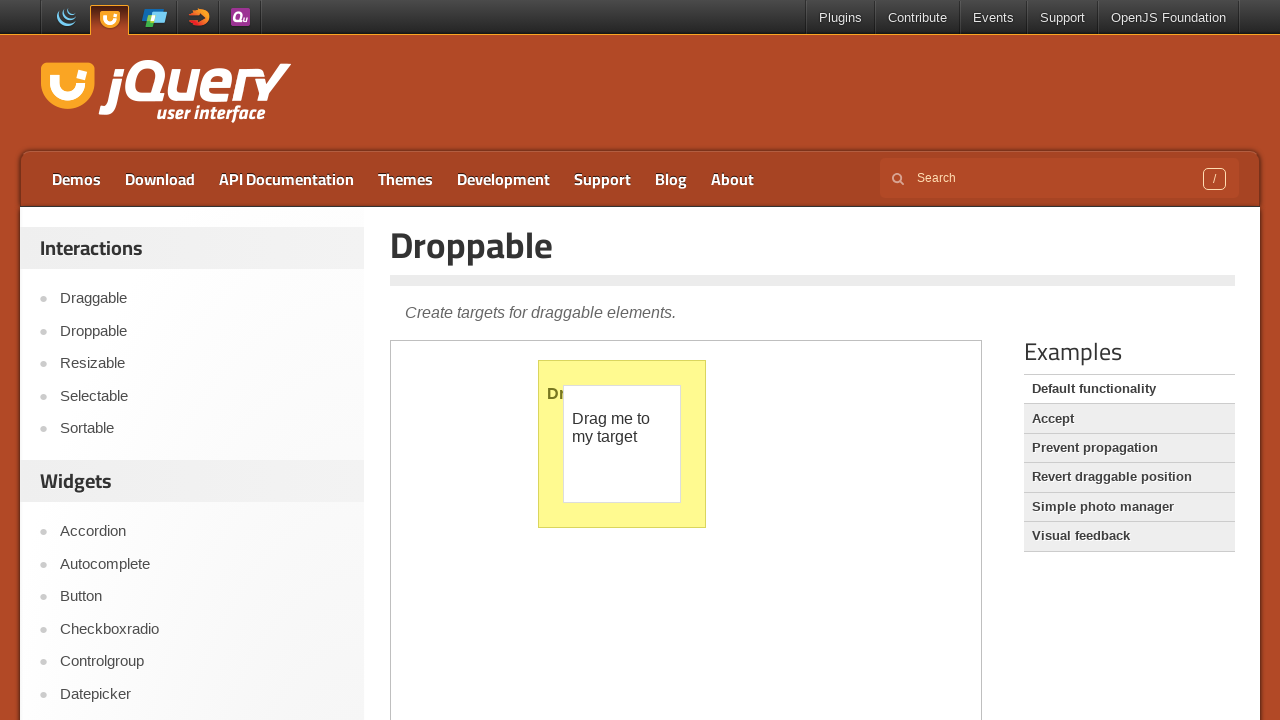